Tests the search functionality on a documentation website by clicking the search button, entering a search query "UML", and verifying the search results contain expected content.

Starting URL: https://maciejskorski.github.io/software_engineering

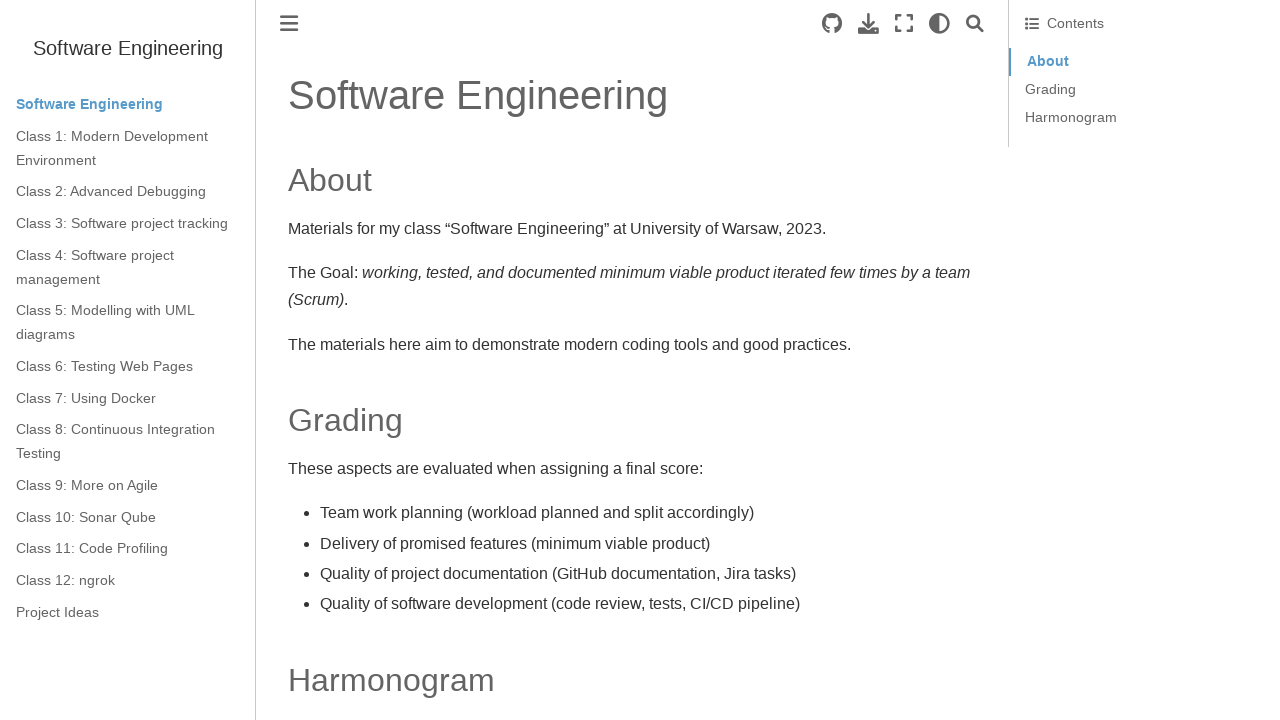

Clicked search button to open search interface at (975, 24) on .search-button
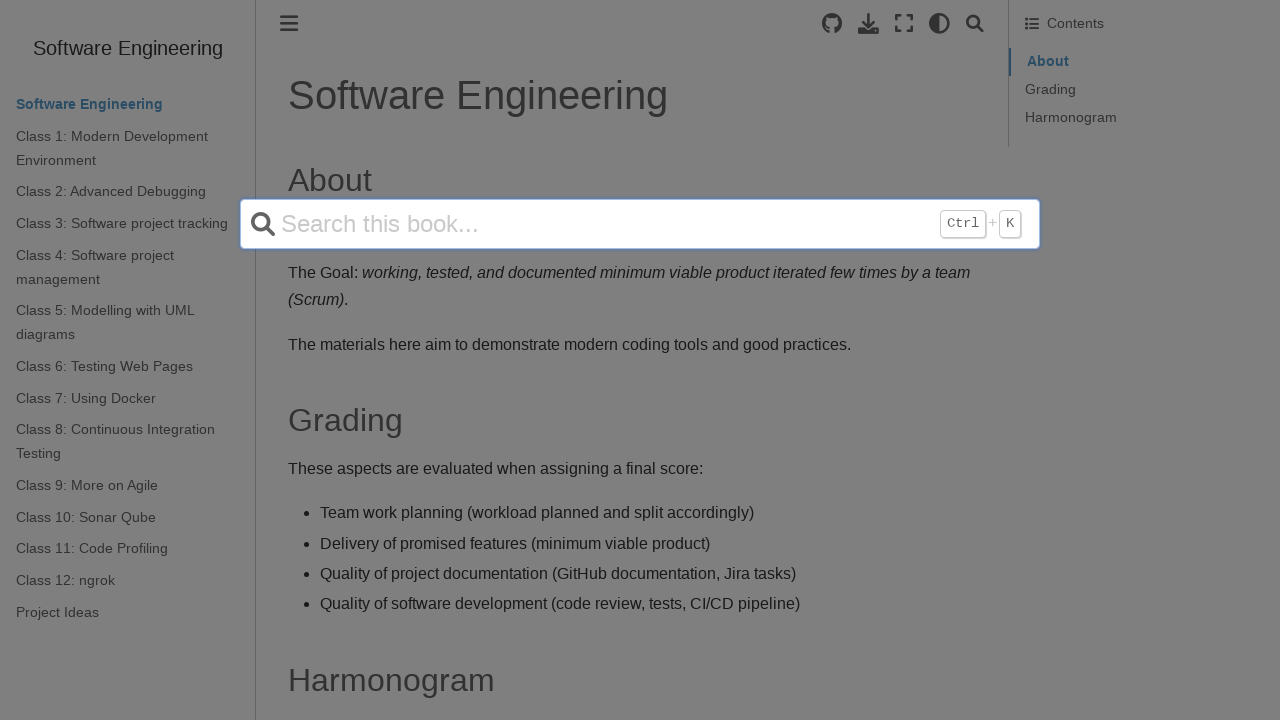

Filled search field with query 'UML' on input[name='q']
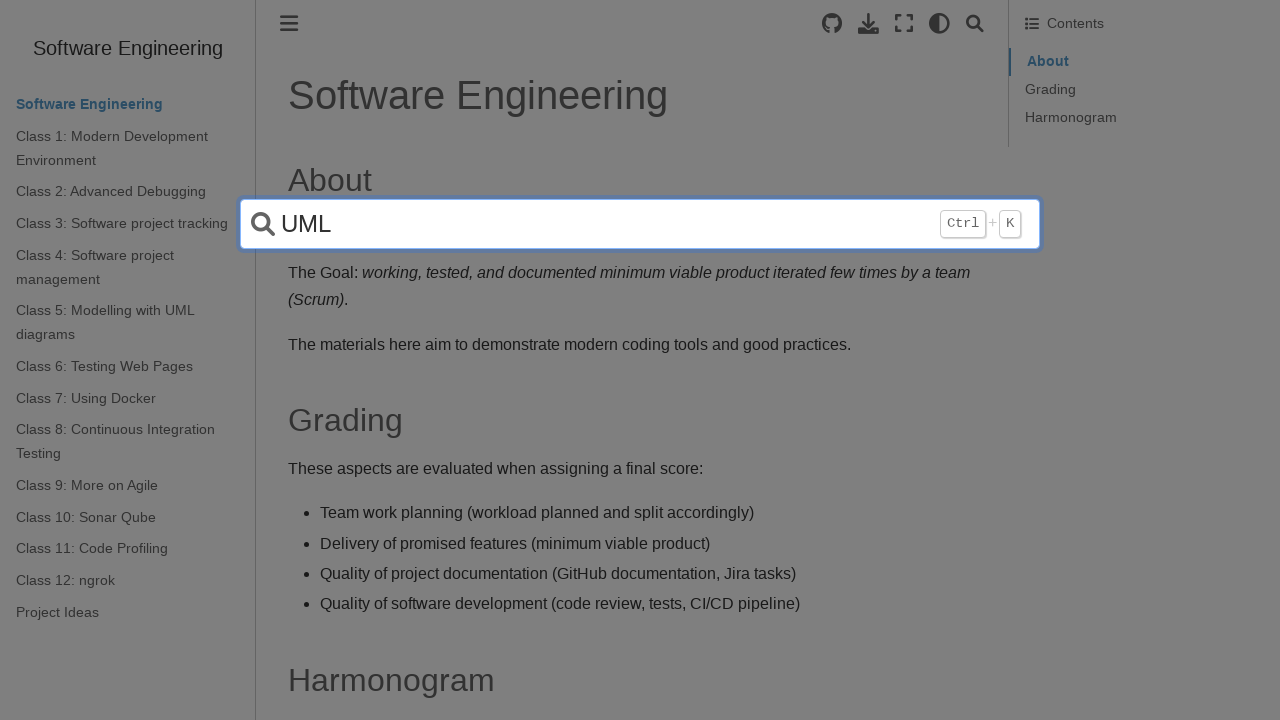

Pressed Enter to submit search query on input[name='q']
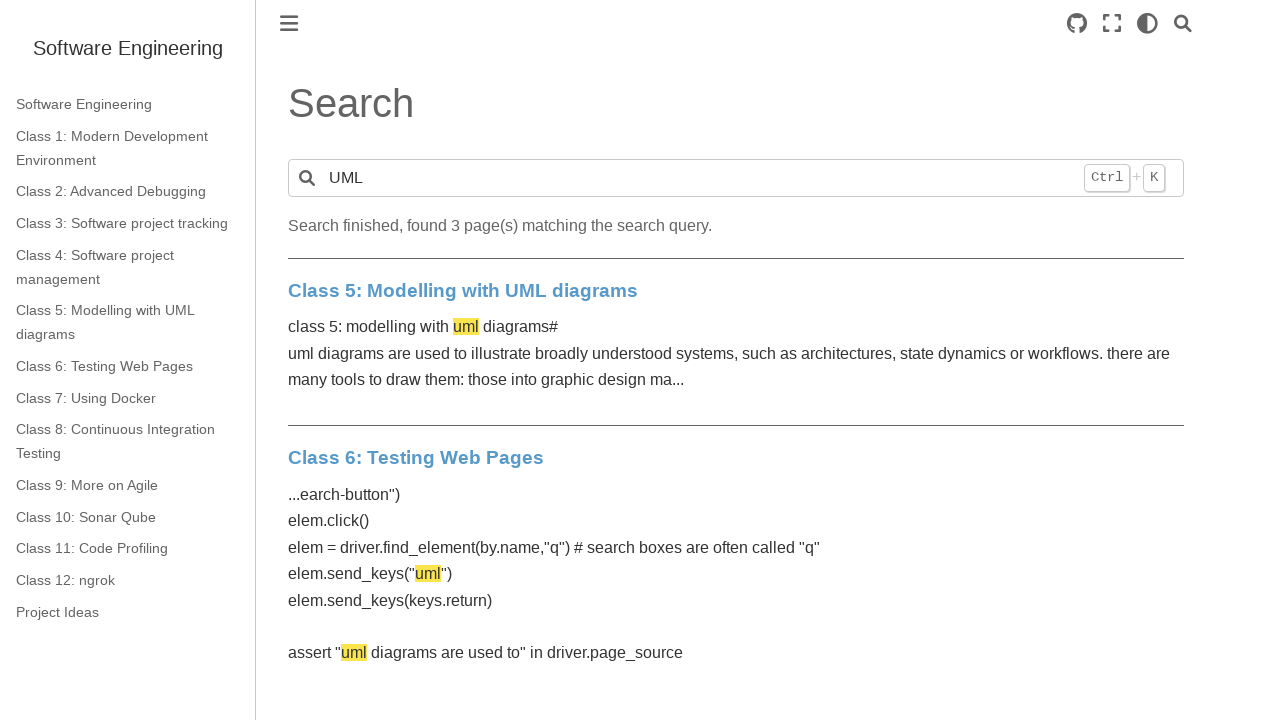

Waited for search results to load (networkidle)
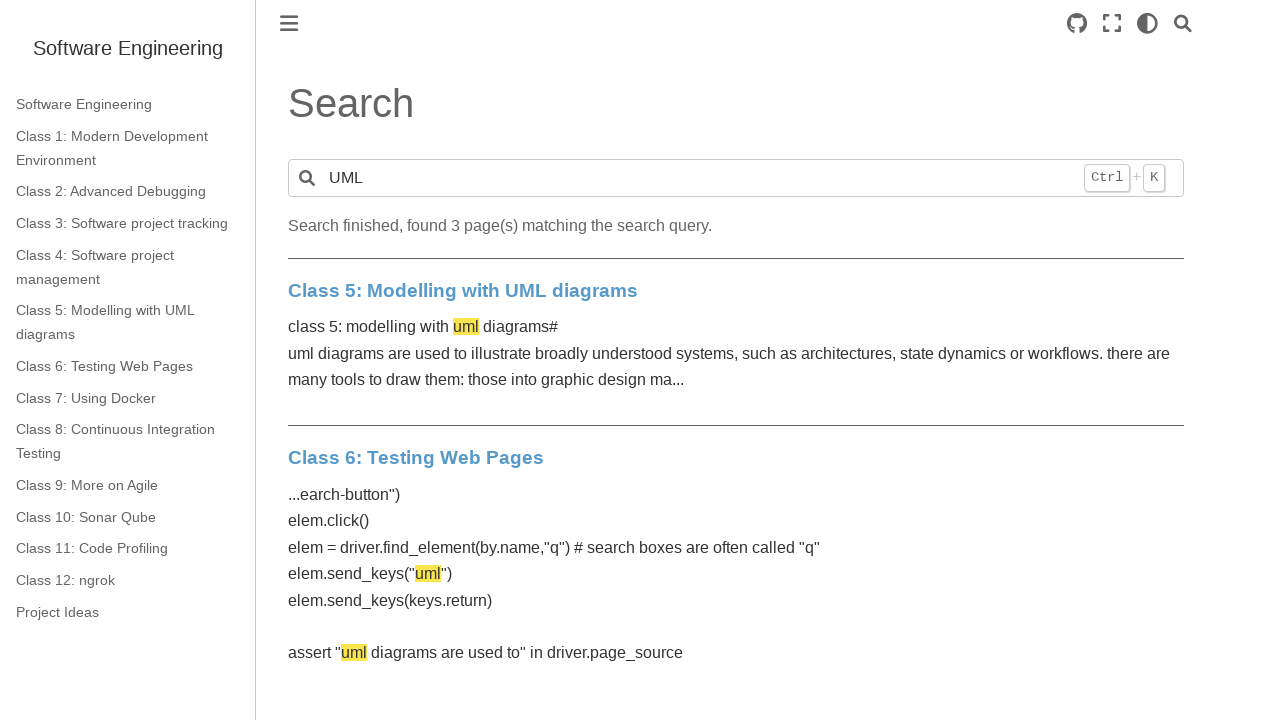

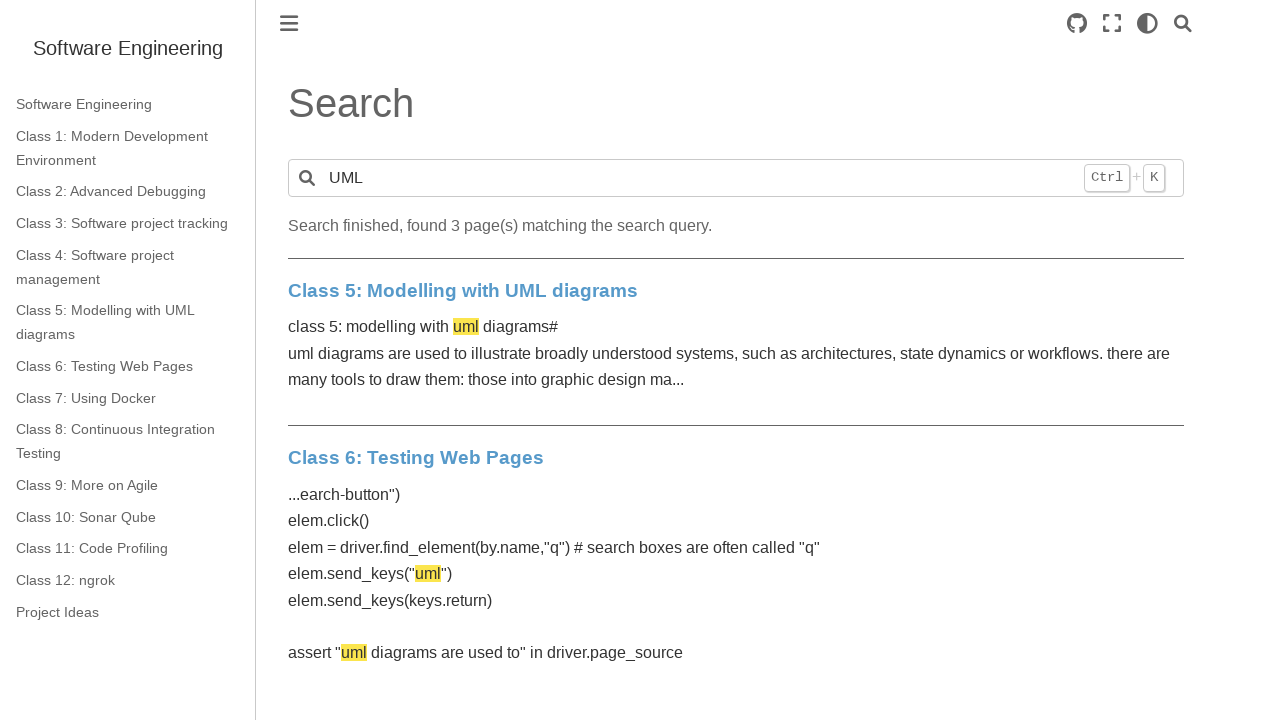